Tests filtering for active (uncompleted) tasks by marking one item as complete and clicking the Active filter

Starting URL: https://example.cypress.io/todo

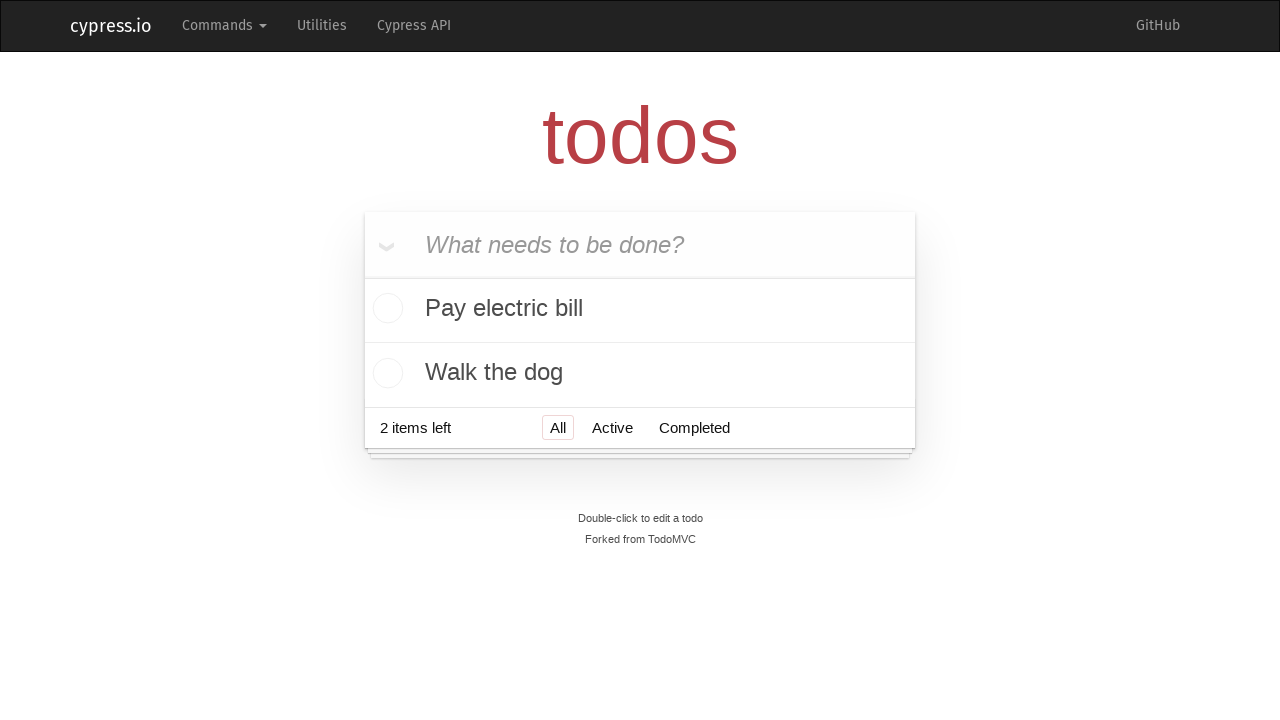

Waited for todo list items to load
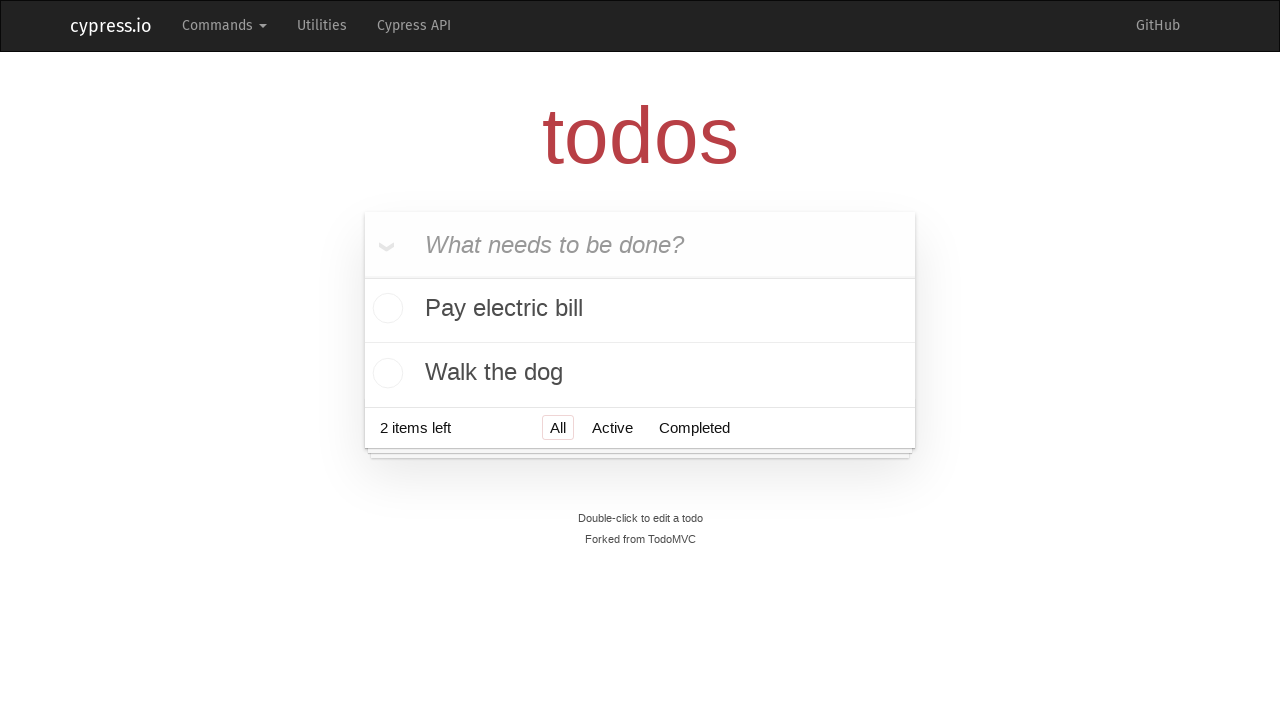

Marked 'Pay electric bill' as completed at (385, 310) on xpath=//*[contains(text(),'Pay electric bill')]/preceding-sibling::input
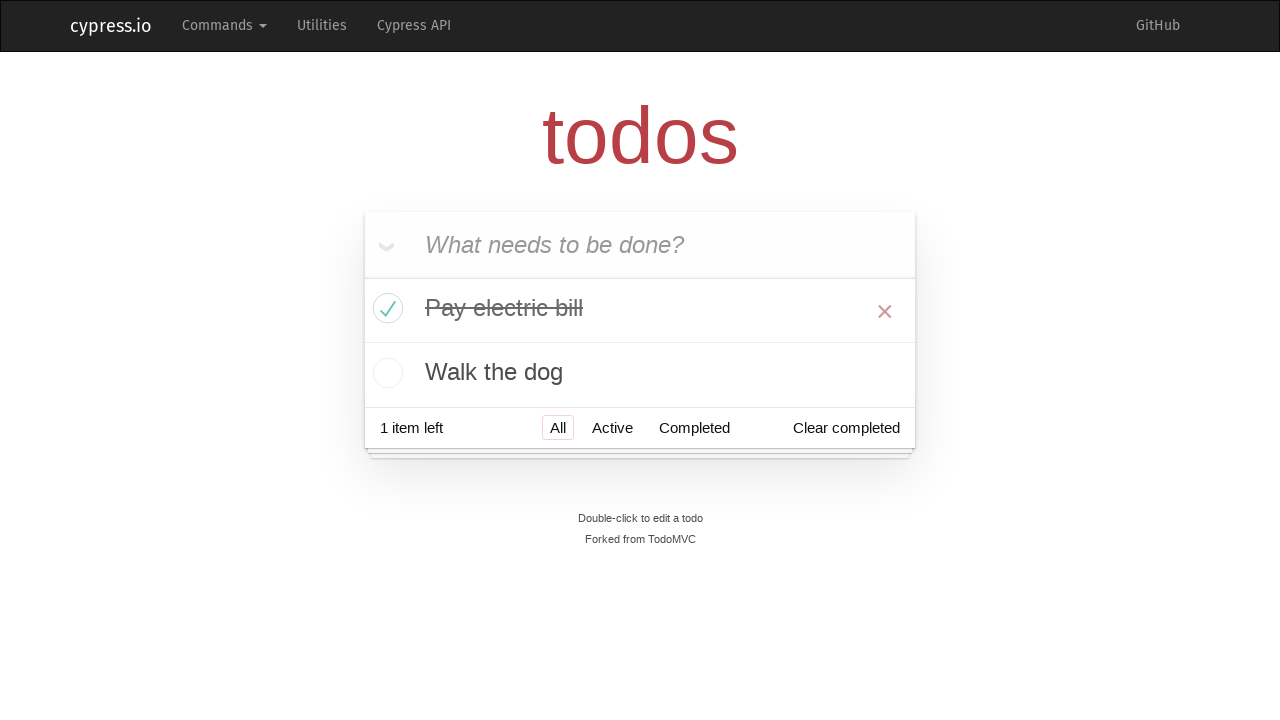

Clicked the Active filter to show only uncompleted tasks at (612, 428) on text=Active
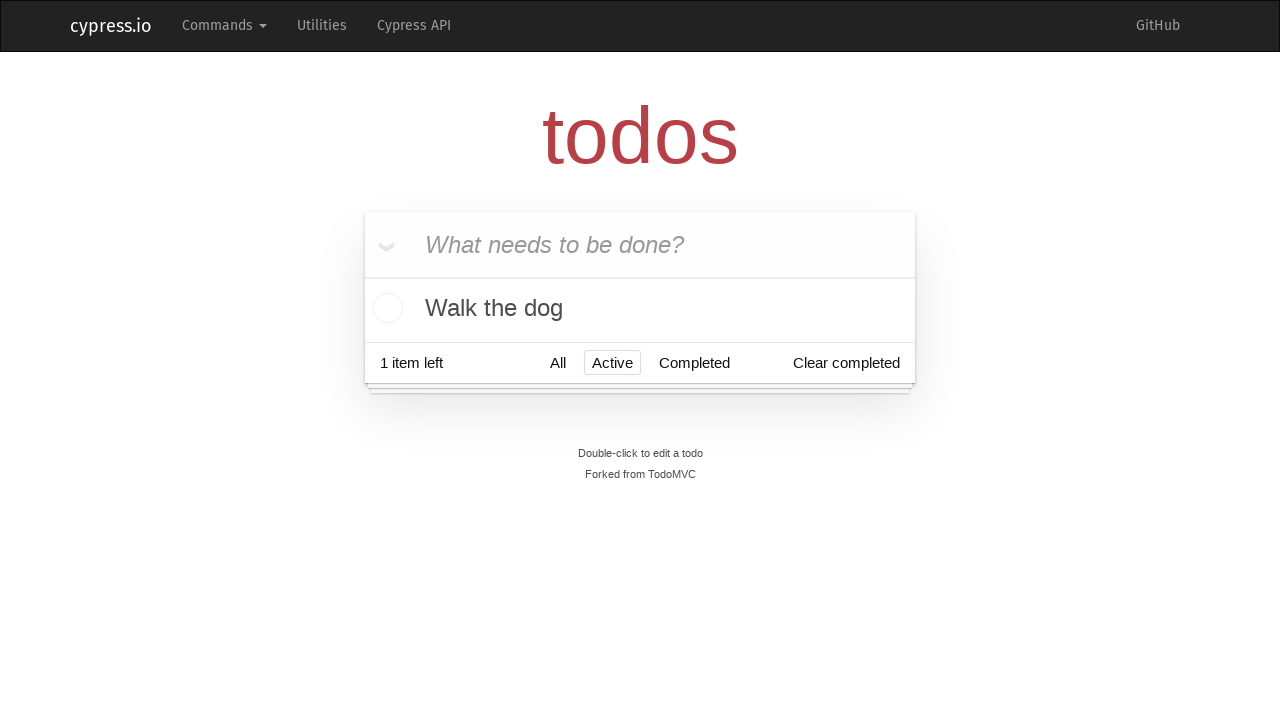

Waited for filter animation to complete
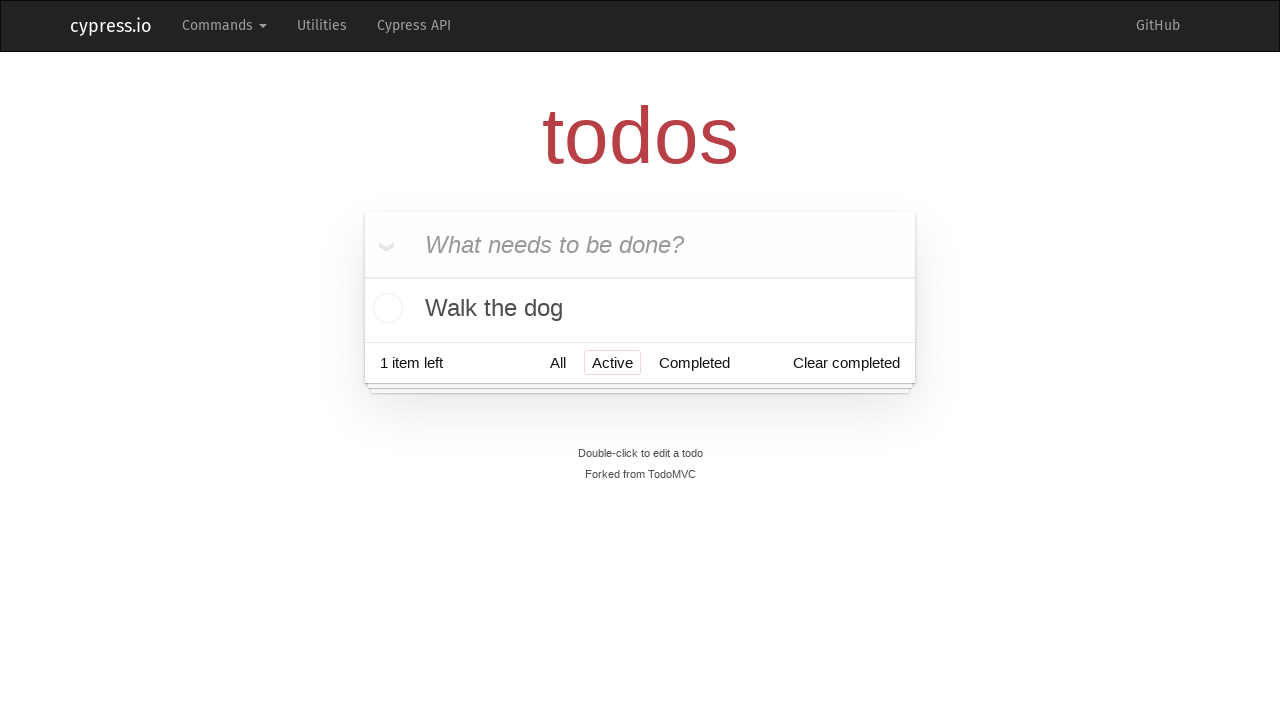

Located all visible todo list items
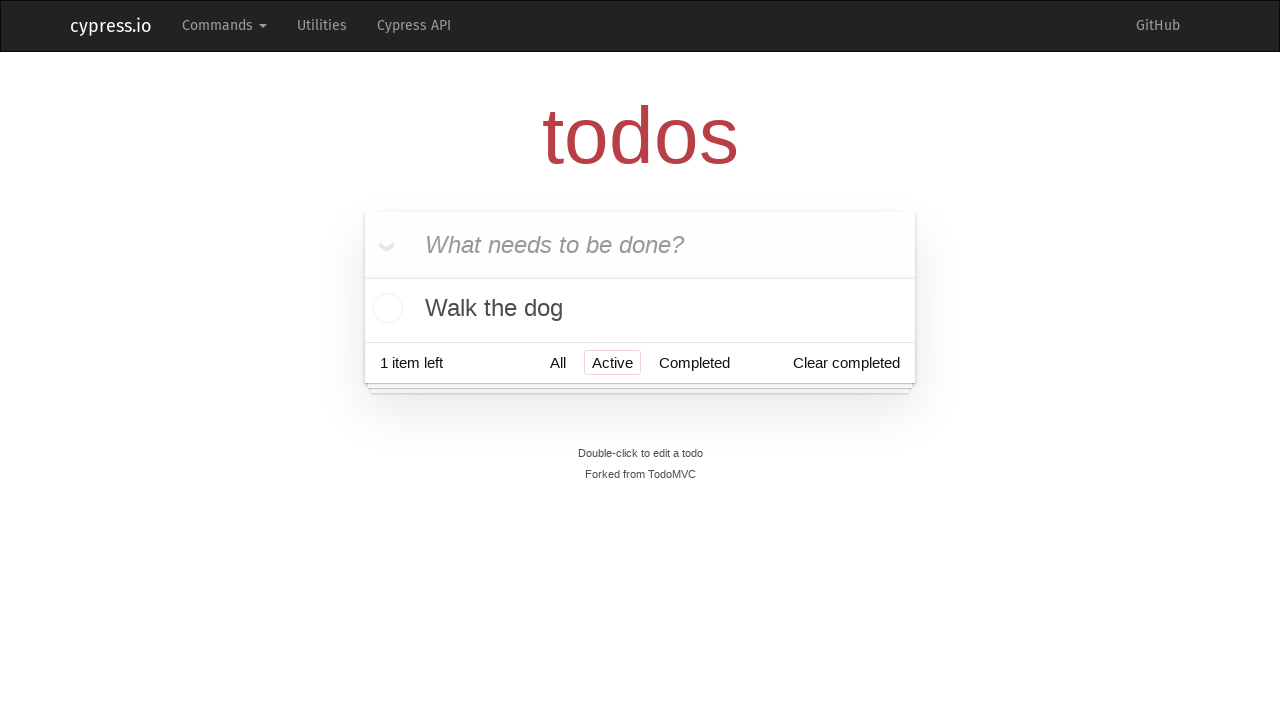

Verified that exactly 1 active task is displayed
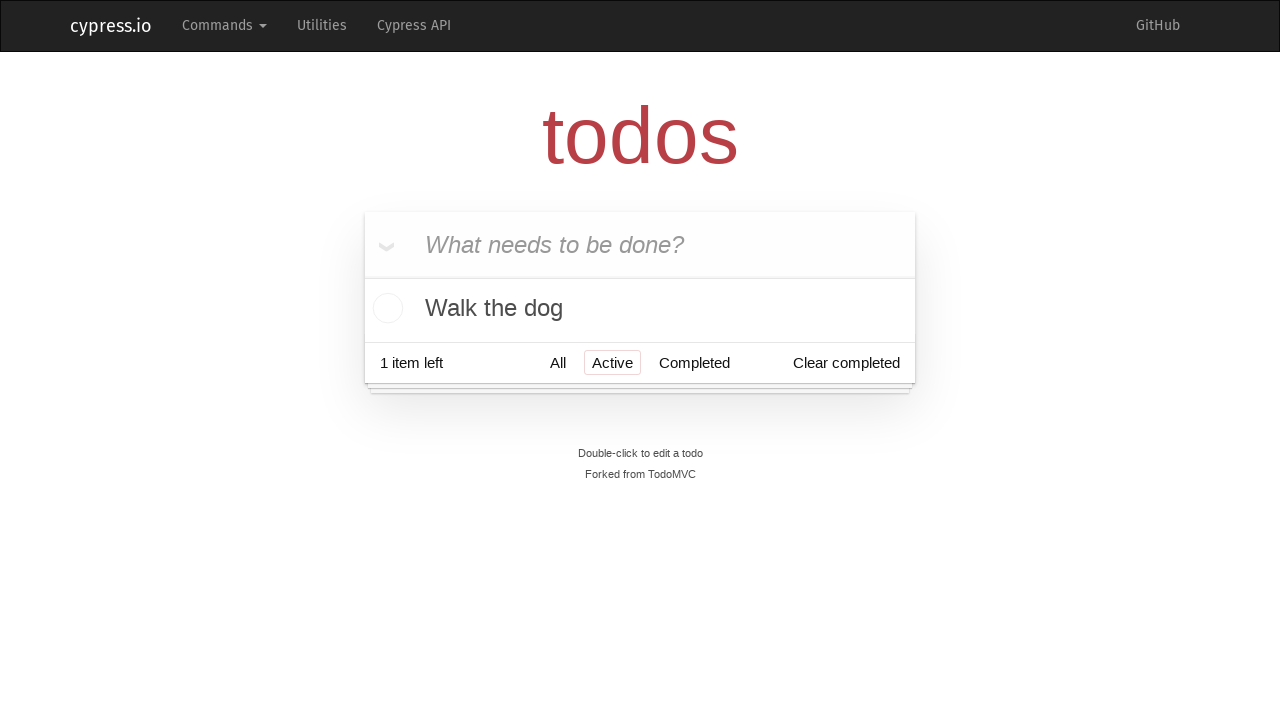

Verified the remaining active task is 'Walk the dog'
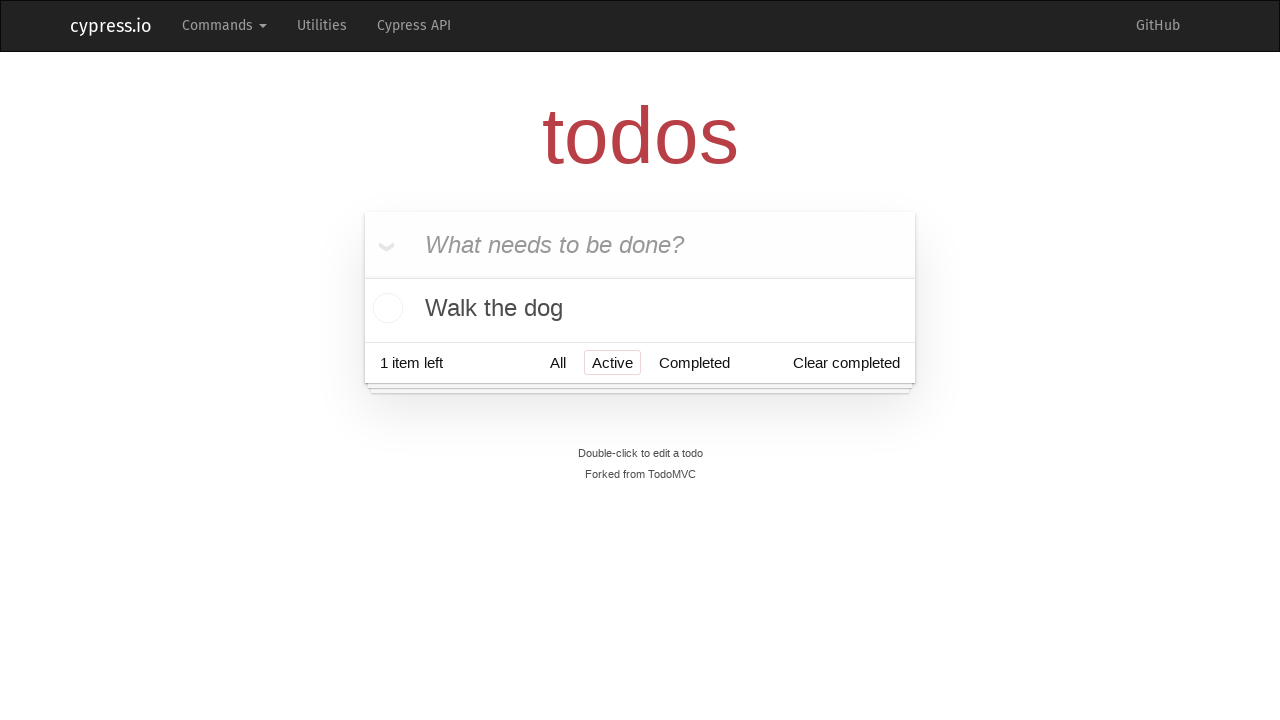

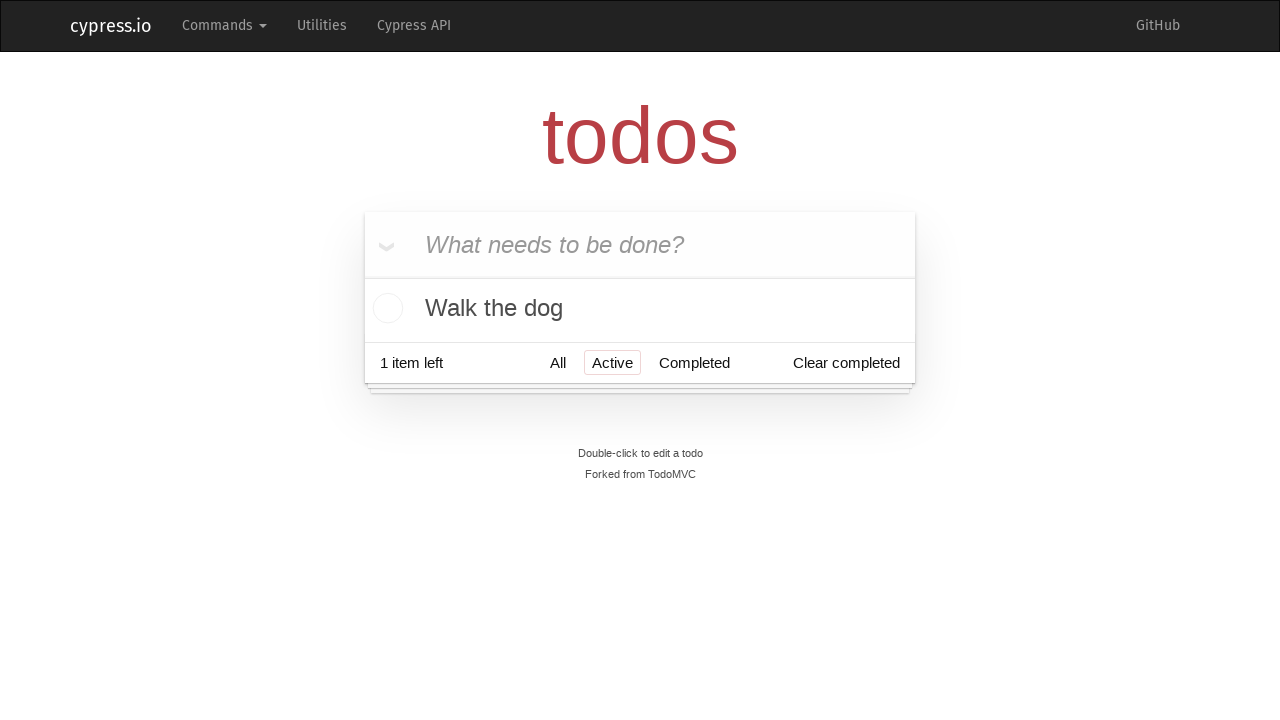